Tests window handling by clicking a link that opens a new window, switching to the new window, and verifying its title

Starting URL: https://practice.cydeo.com/windows

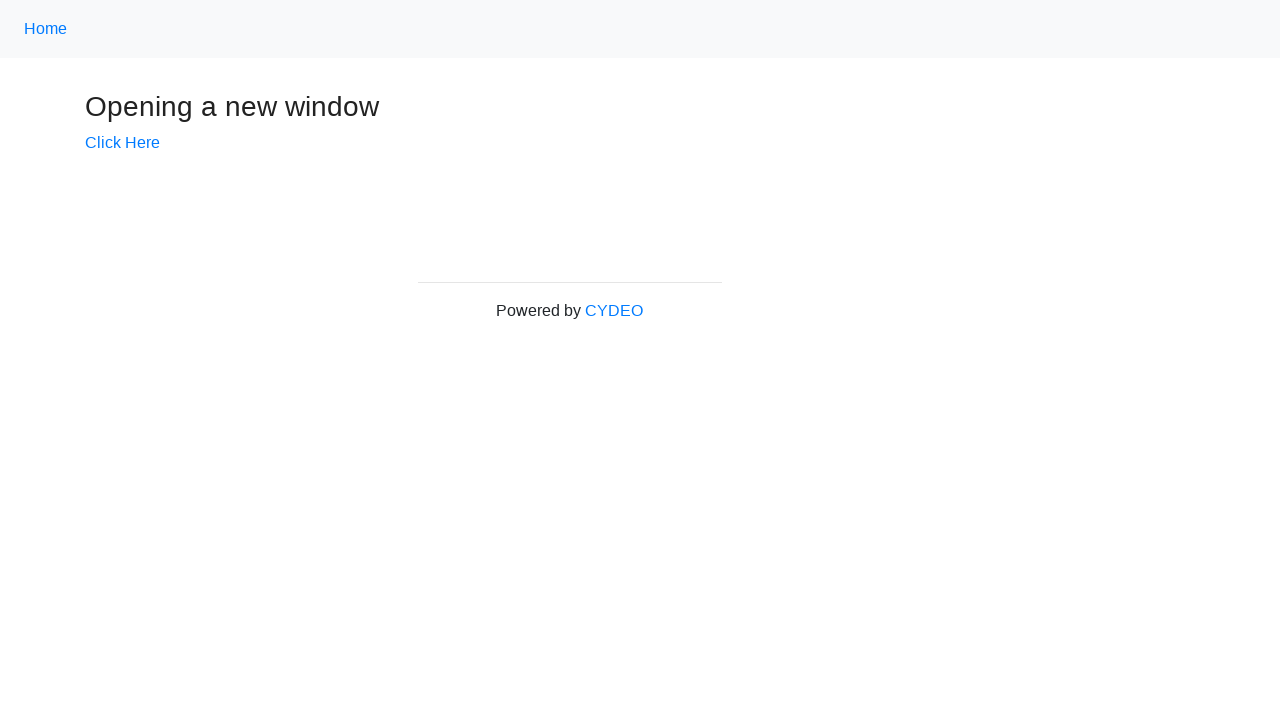

Verified initial page title is 'Windows'
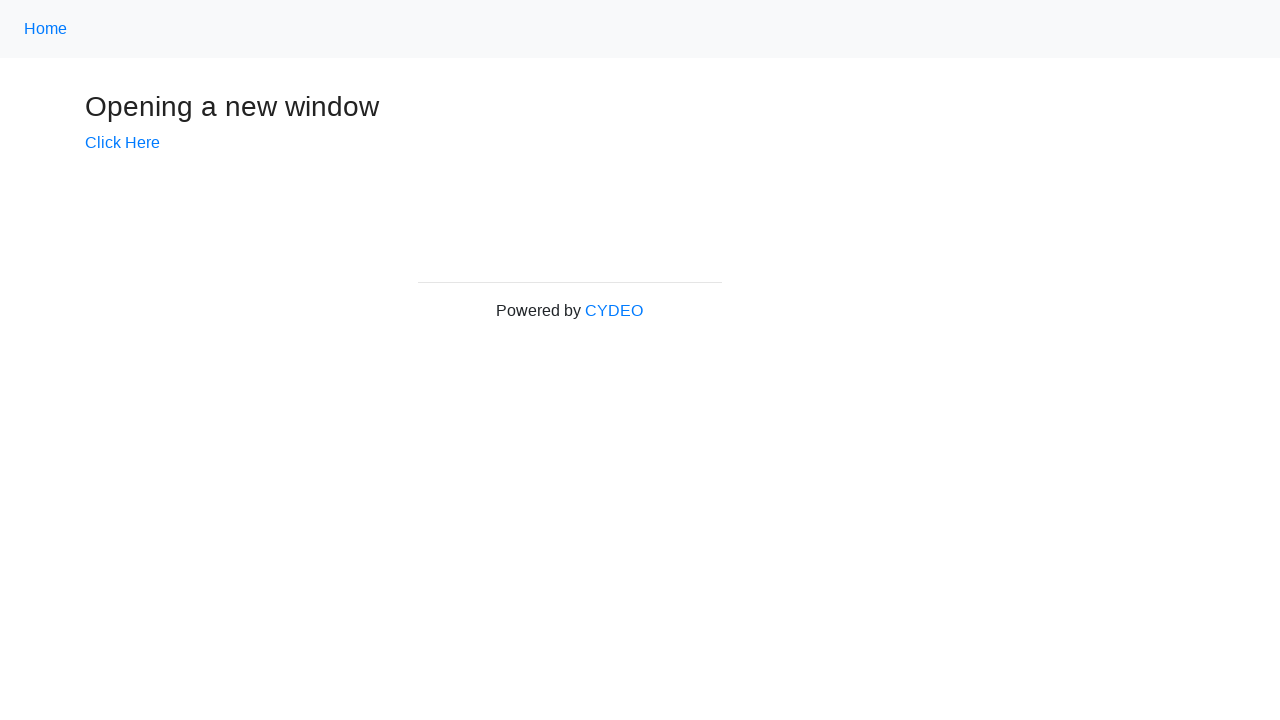

Stored main page context
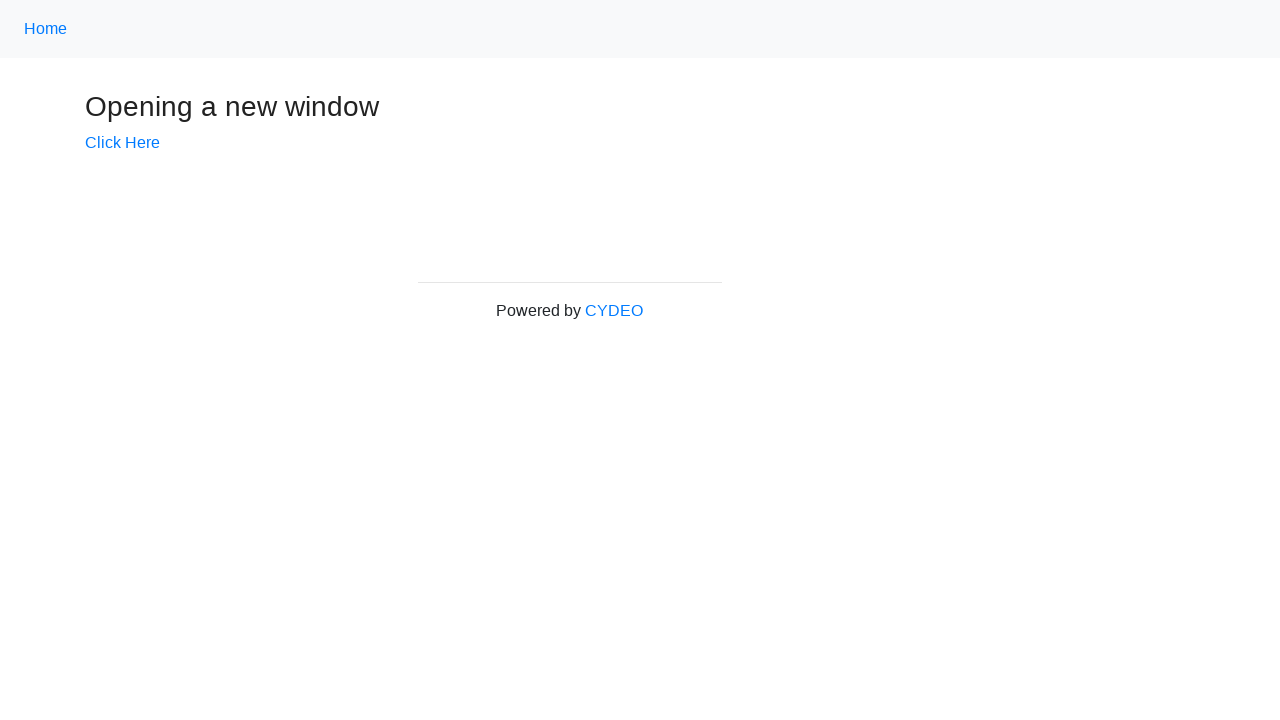

Clicked 'Click Here' link to open new window at (122, 143) on text=Click Here
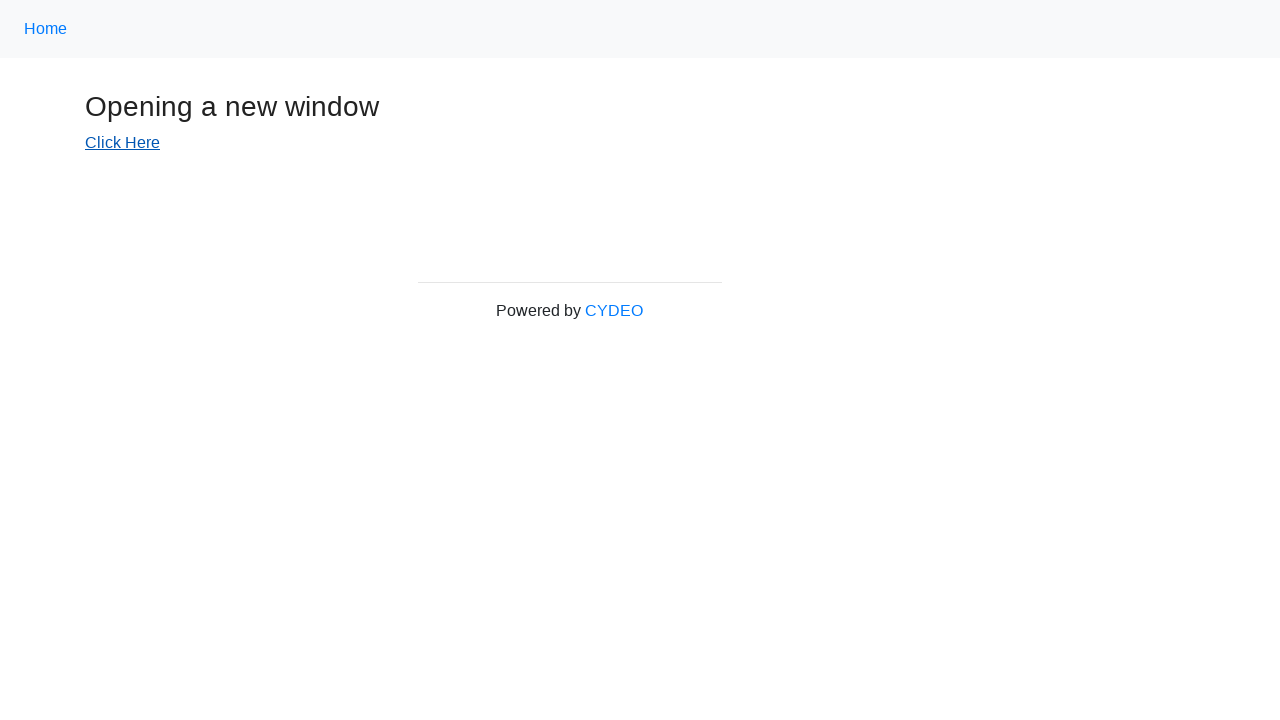

New window/tab opened and captured
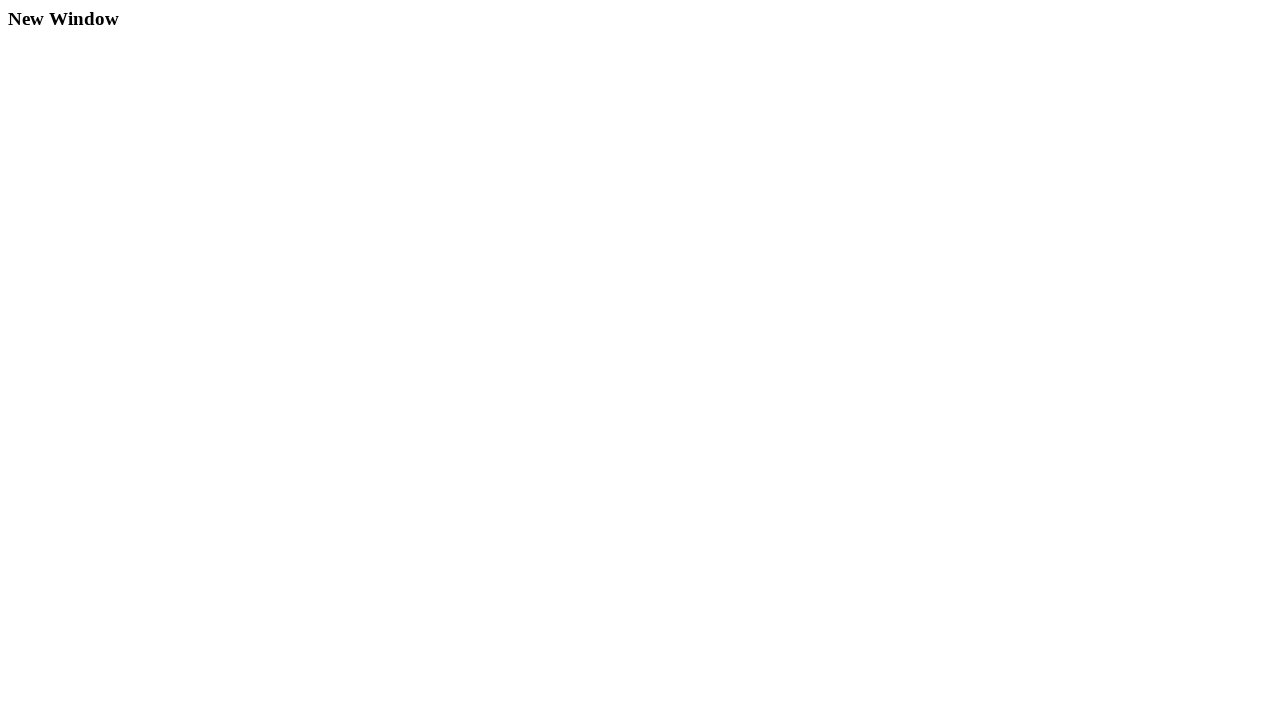

New page finished loading
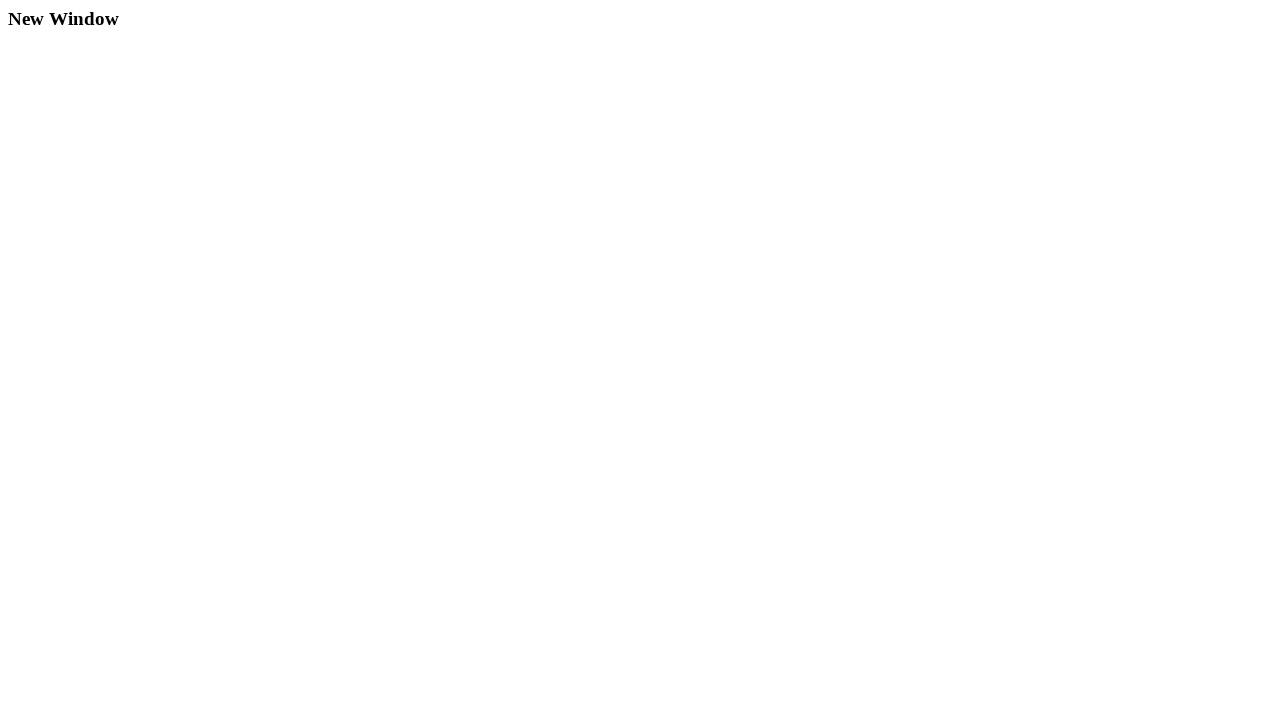

Verified new window title is 'New Window'
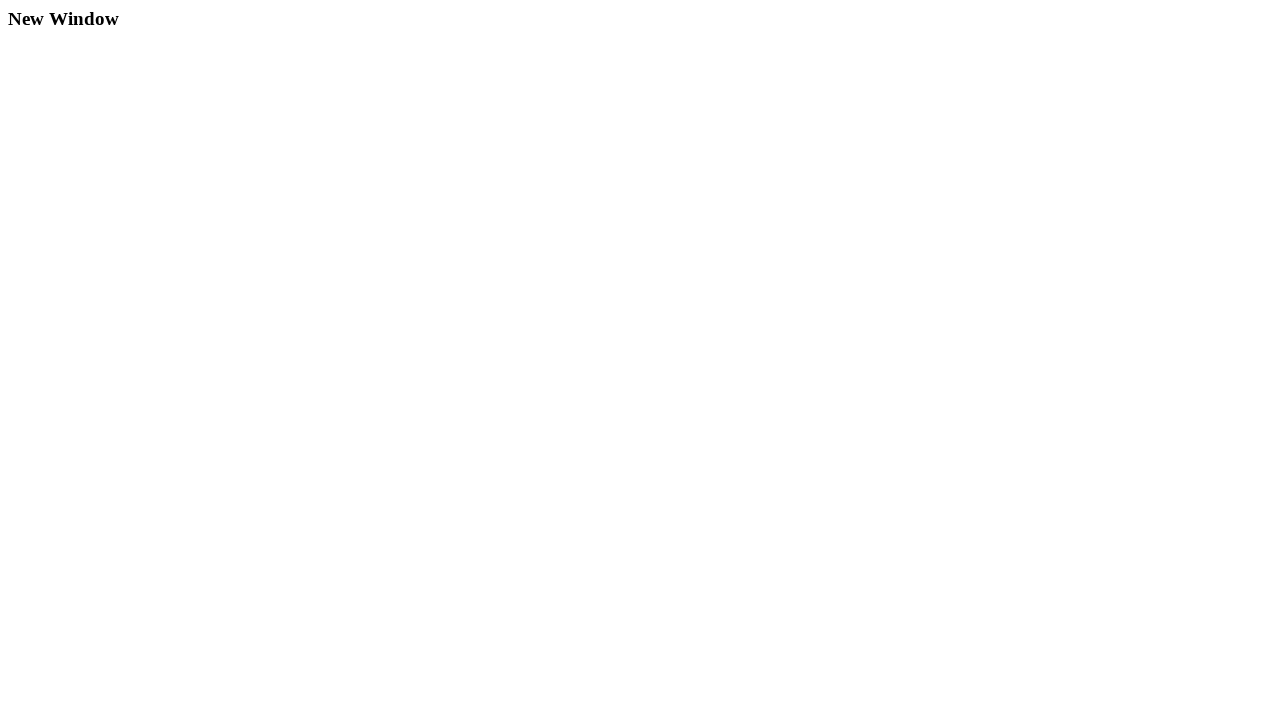

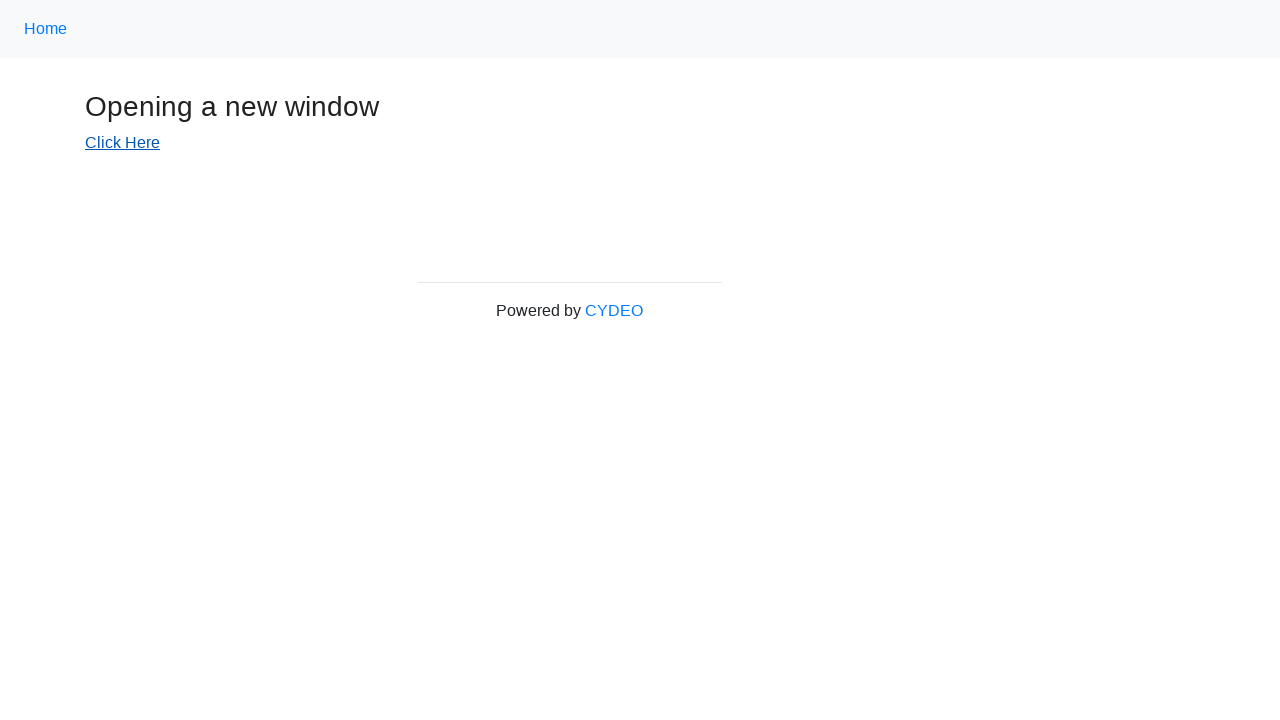